Navigates to a test application, clicks on SignUp link, and interacts with a dropdown menu to select a security question option

Starting URL: https://lkmdemoaut.accenture.com/TestMeApp/fetchcat.htm

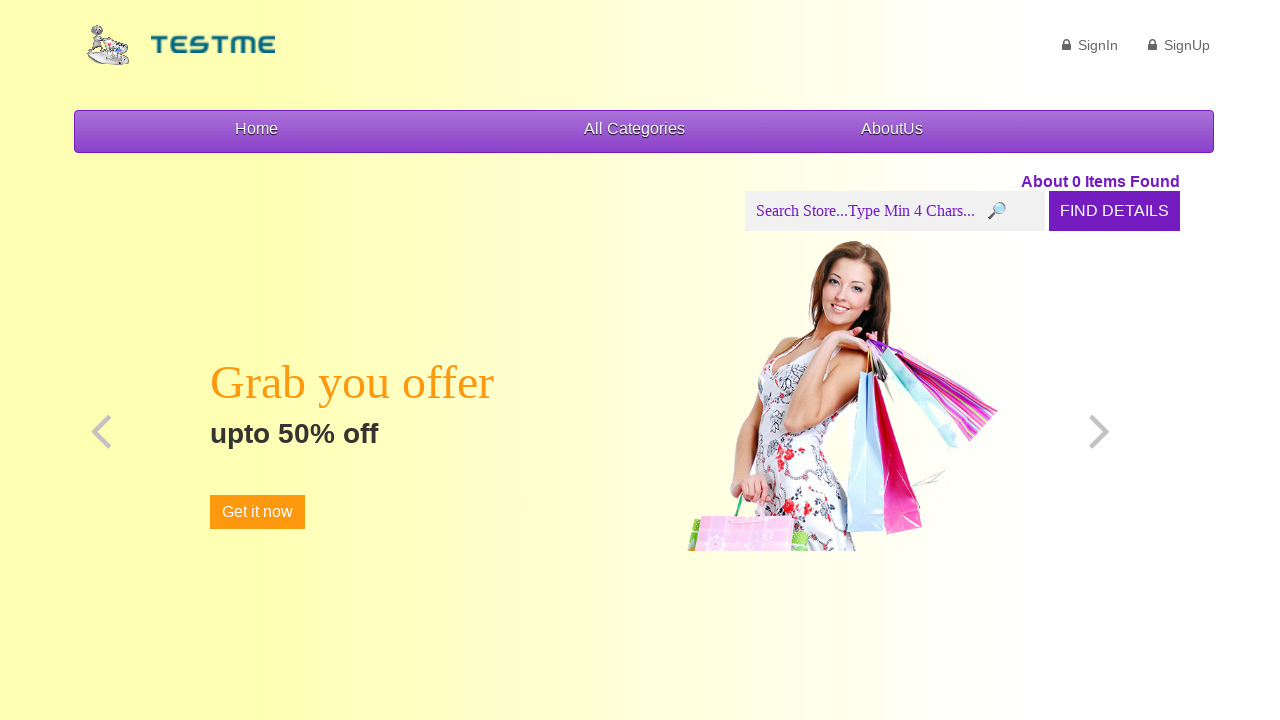

Navigated to test application URL
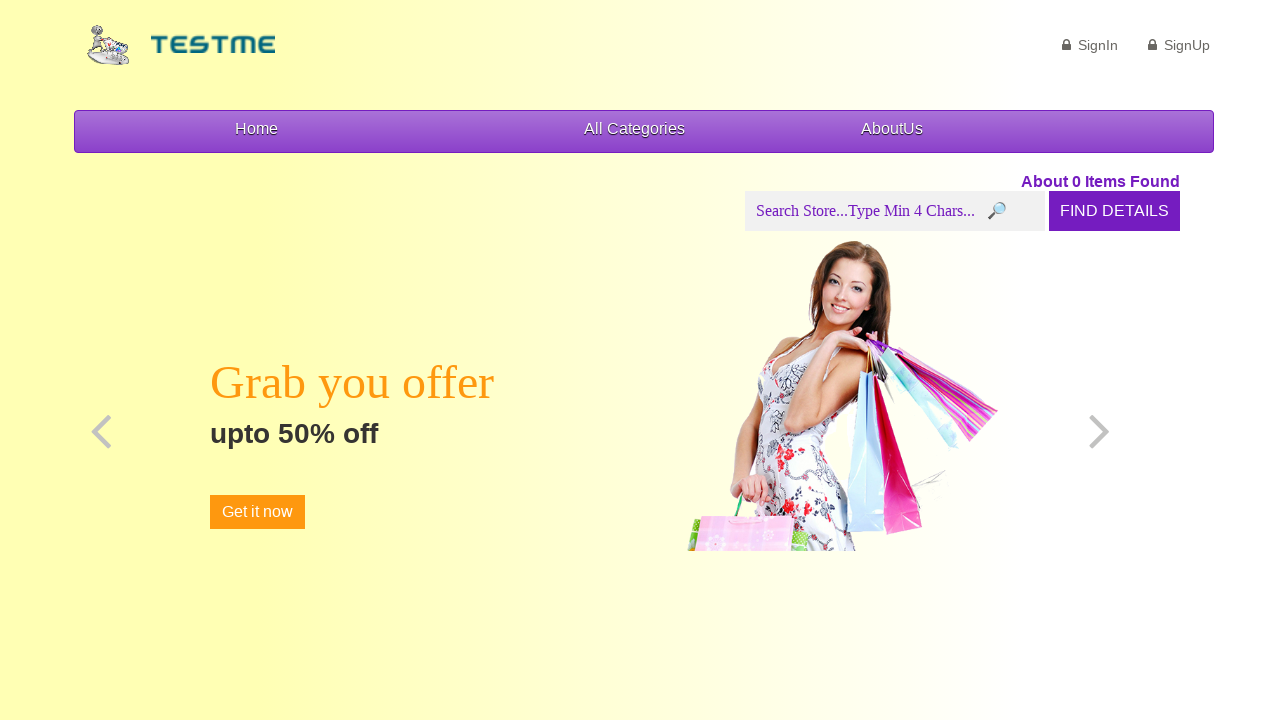

Clicked on SignUp link at (1179, 45) on a:has-text('SignUp')
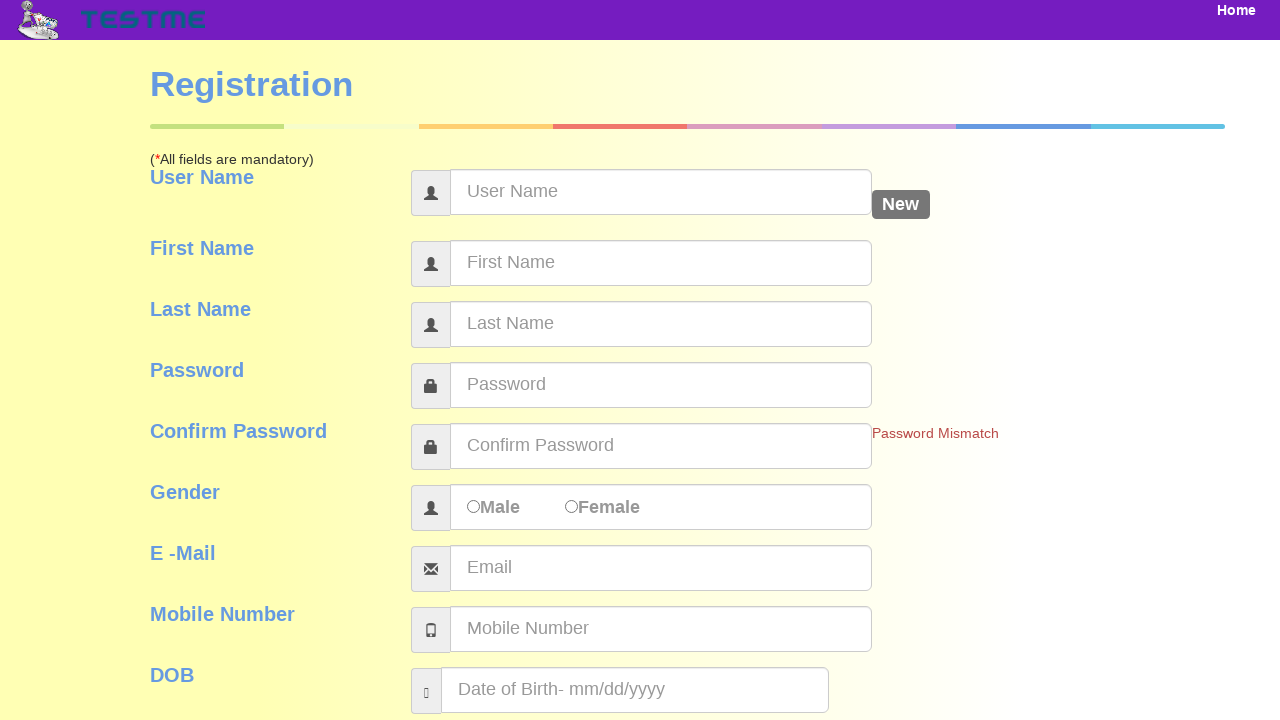

Selected 3rd option from security question dropdown on #securityQuestion
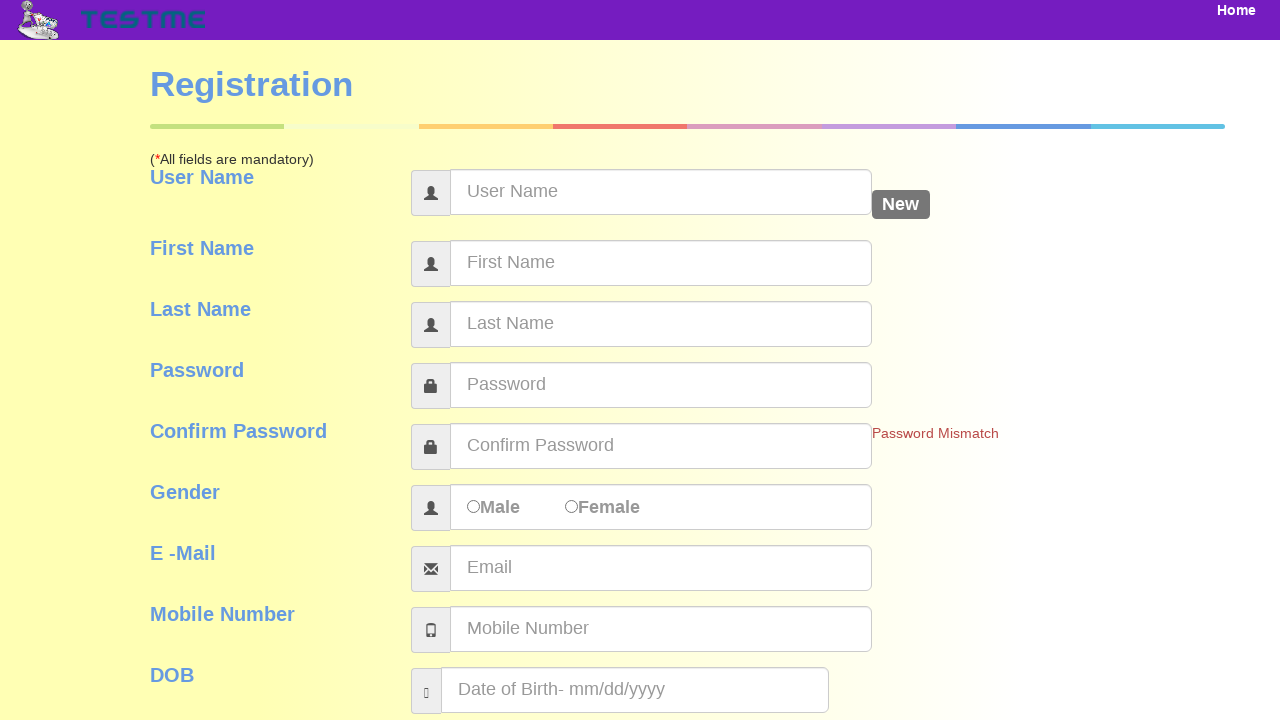

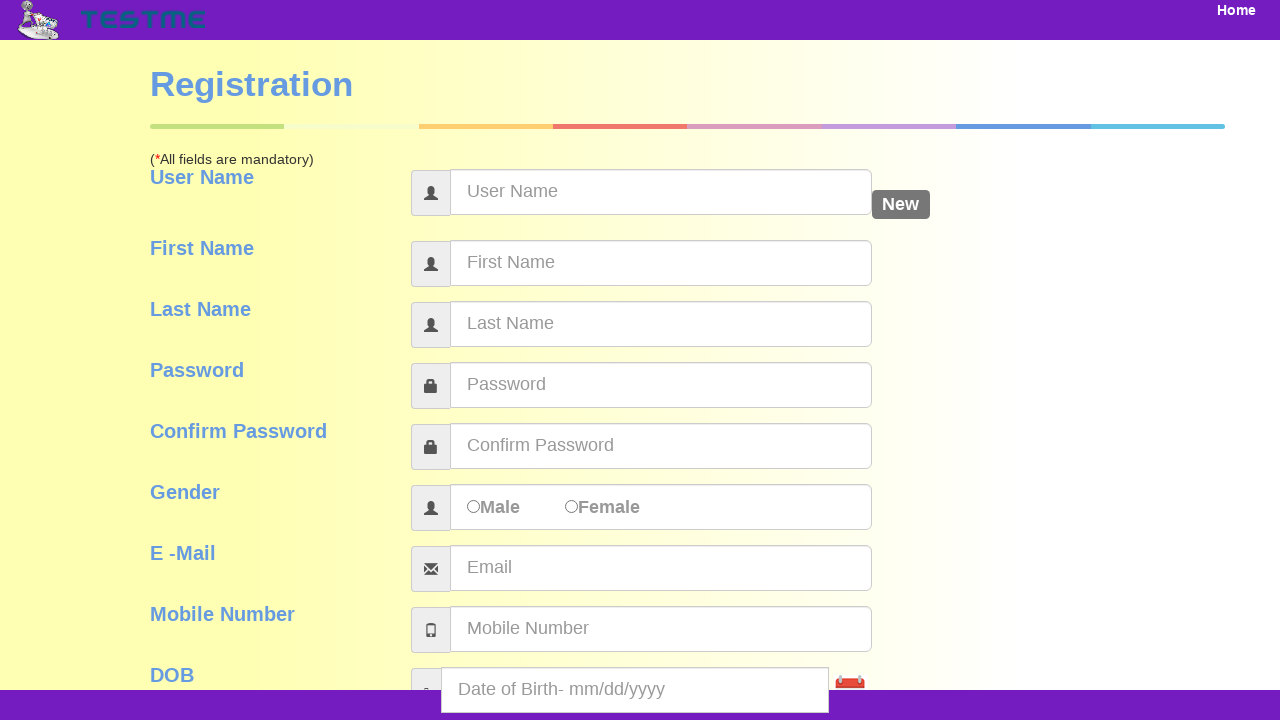